Tests the email input field on the text box page by entering an email address and submitting the form

Starting URL: https://demoqa.com/text-box

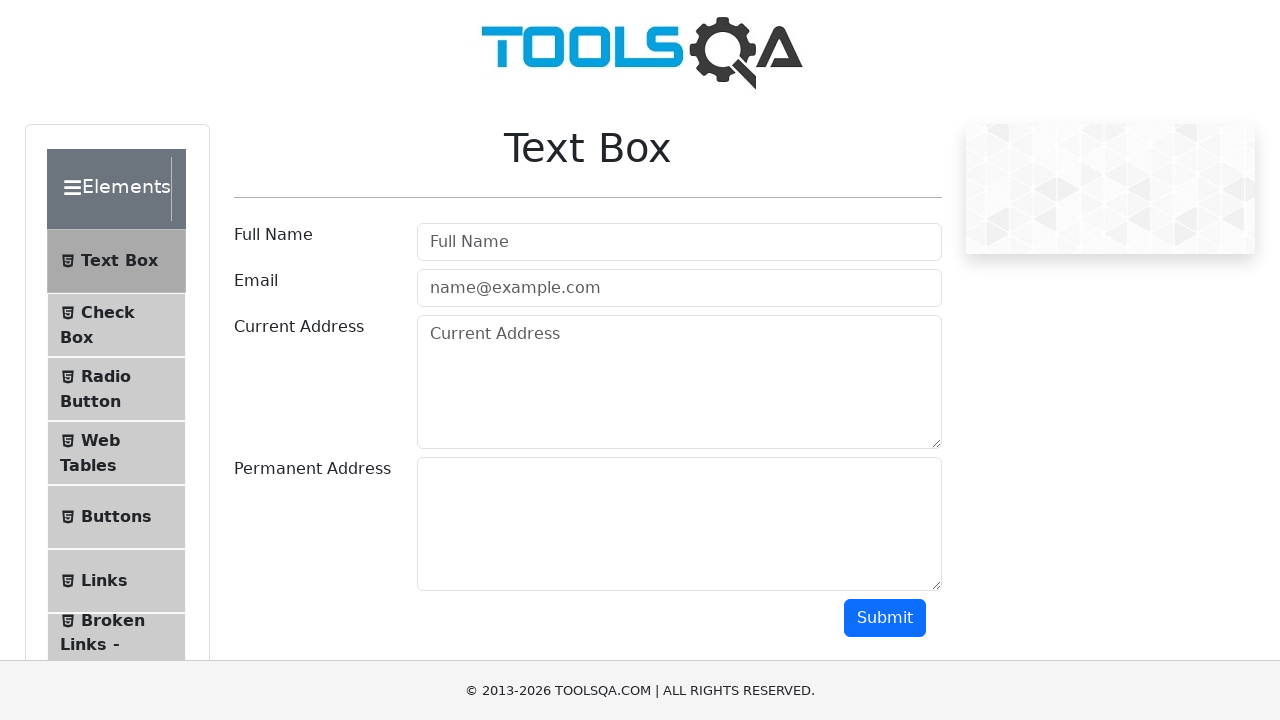

Filled email field with 'sampleuser@testmail.com' on #userEmail
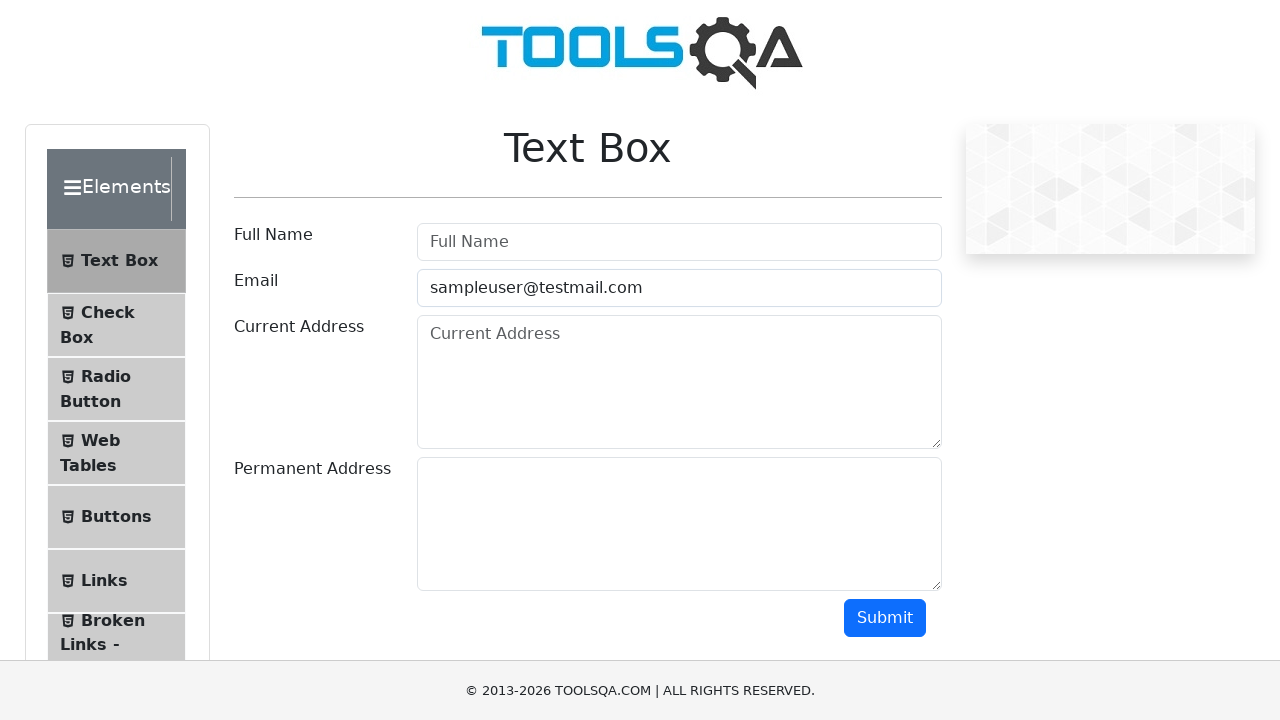

Clicked submit button to submit the form at (885, 618) on #submit
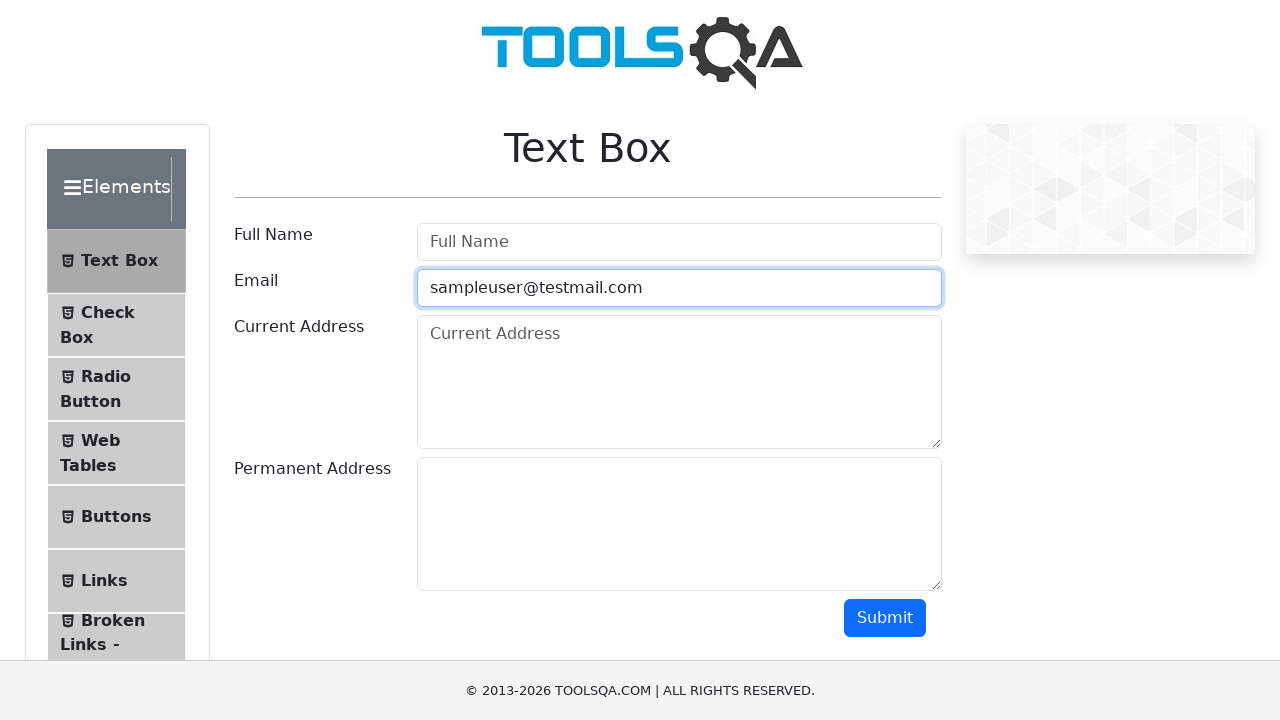

Output section appeared on the page
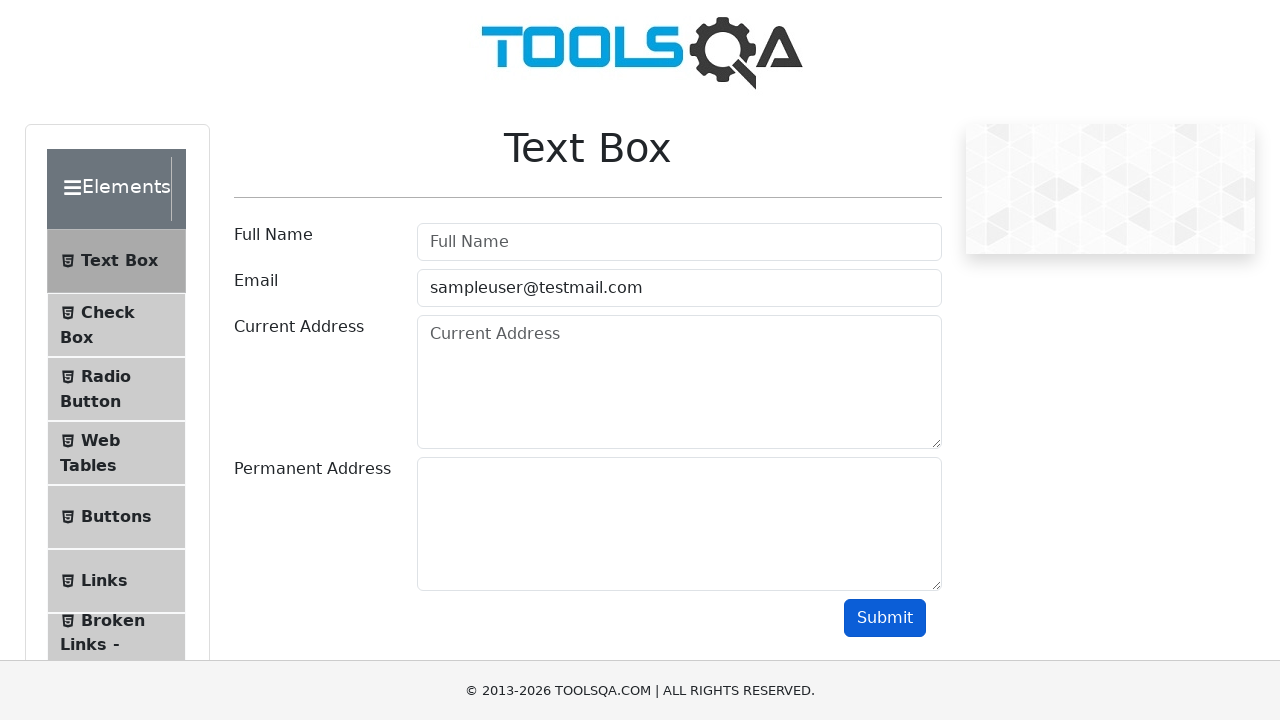

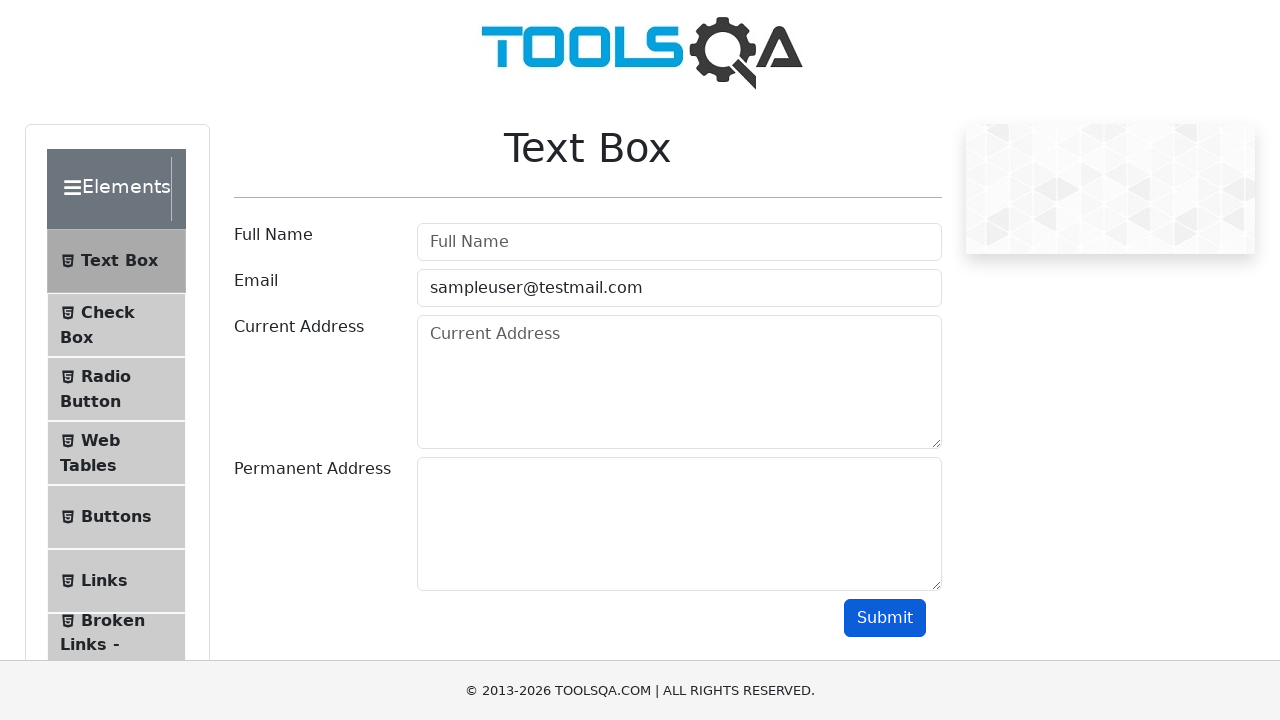